Tests that edits are cancelled when pressing Escape key

Starting URL: https://demo.playwright.dev/todomvc

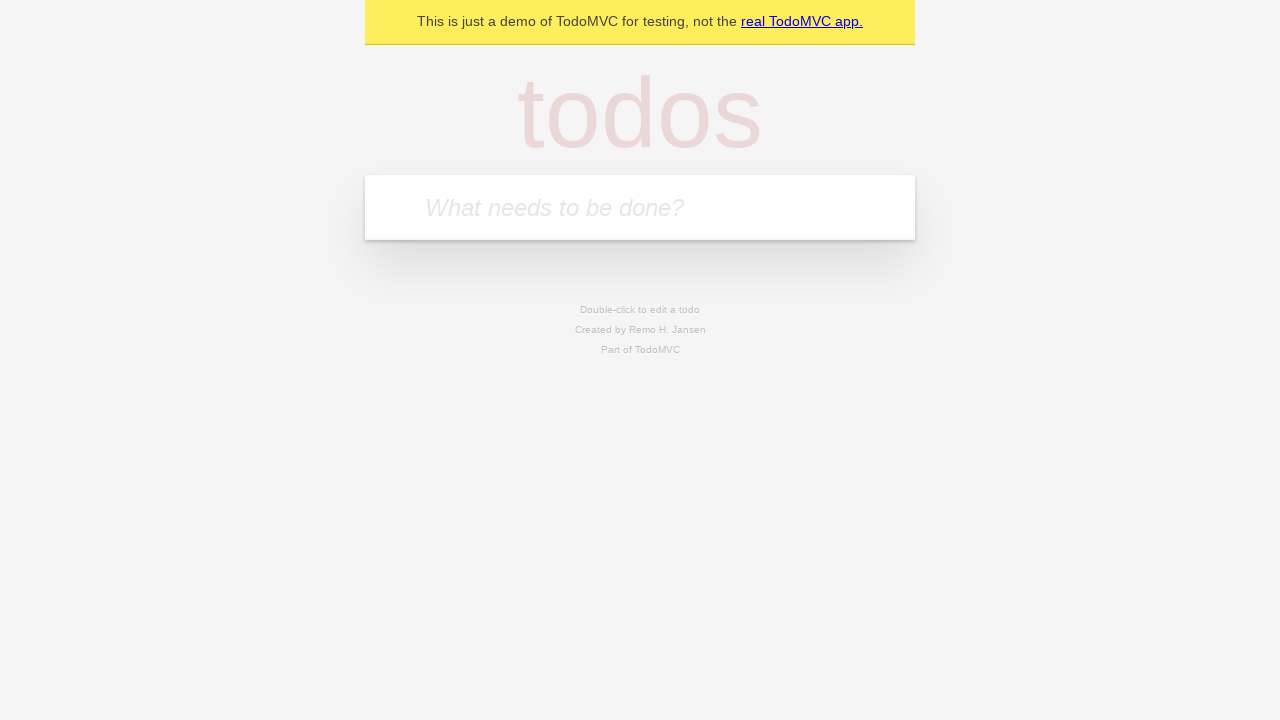

Filled first todo item with 'buy some cheese' on internal:attr=[placeholder="What needs to be done?"i]
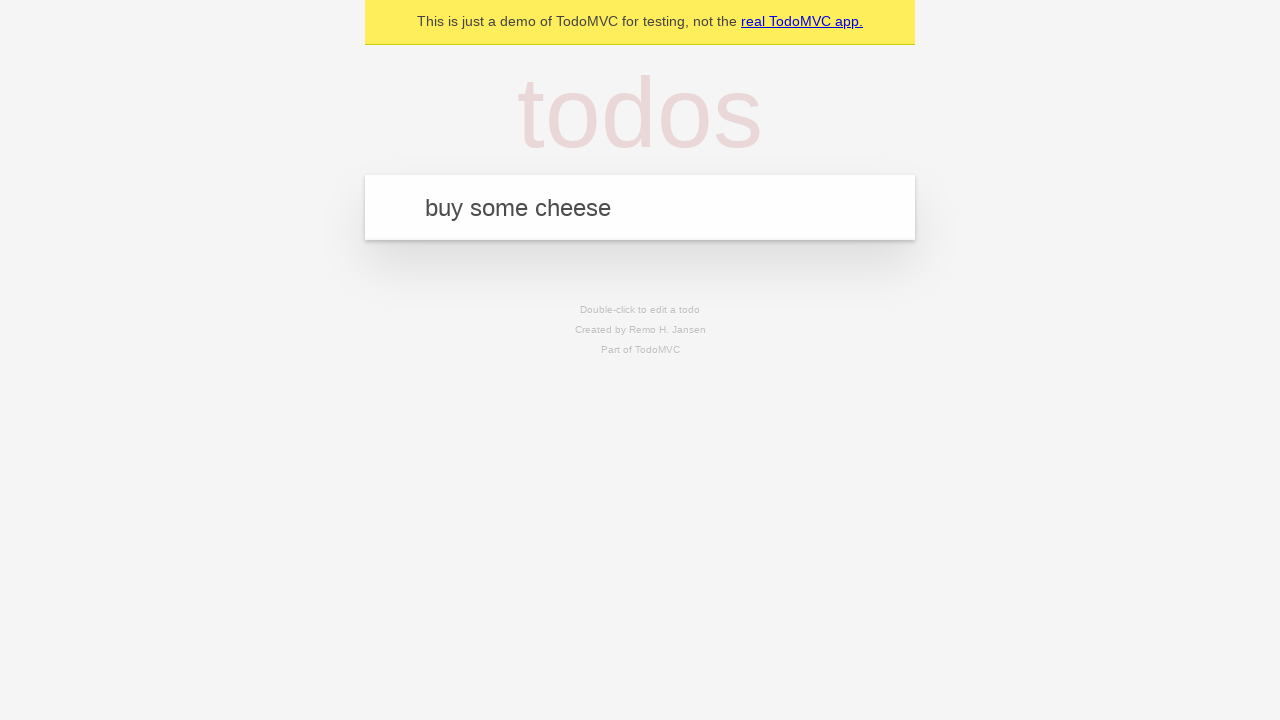

Pressed Enter to create first todo item on internal:attr=[placeholder="What needs to be done?"i]
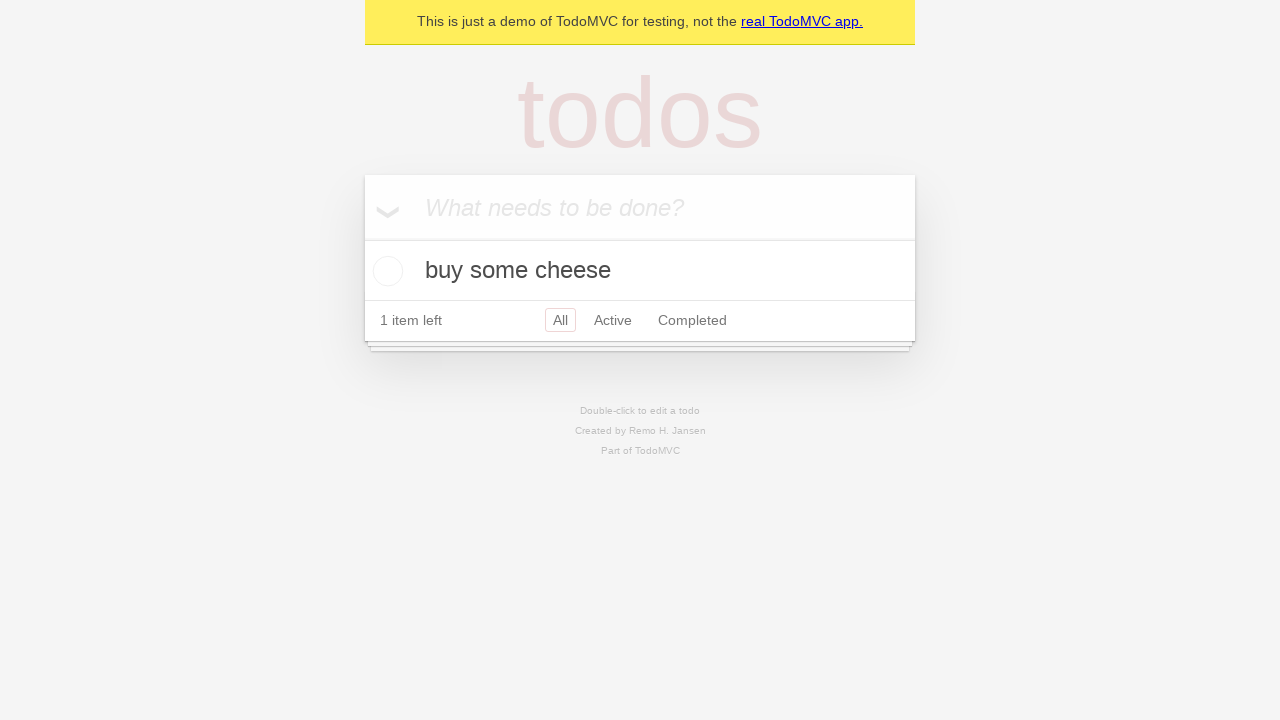

Filled second todo item with 'feed the cat' on internal:attr=[placeholder="What needs to be done?"i]
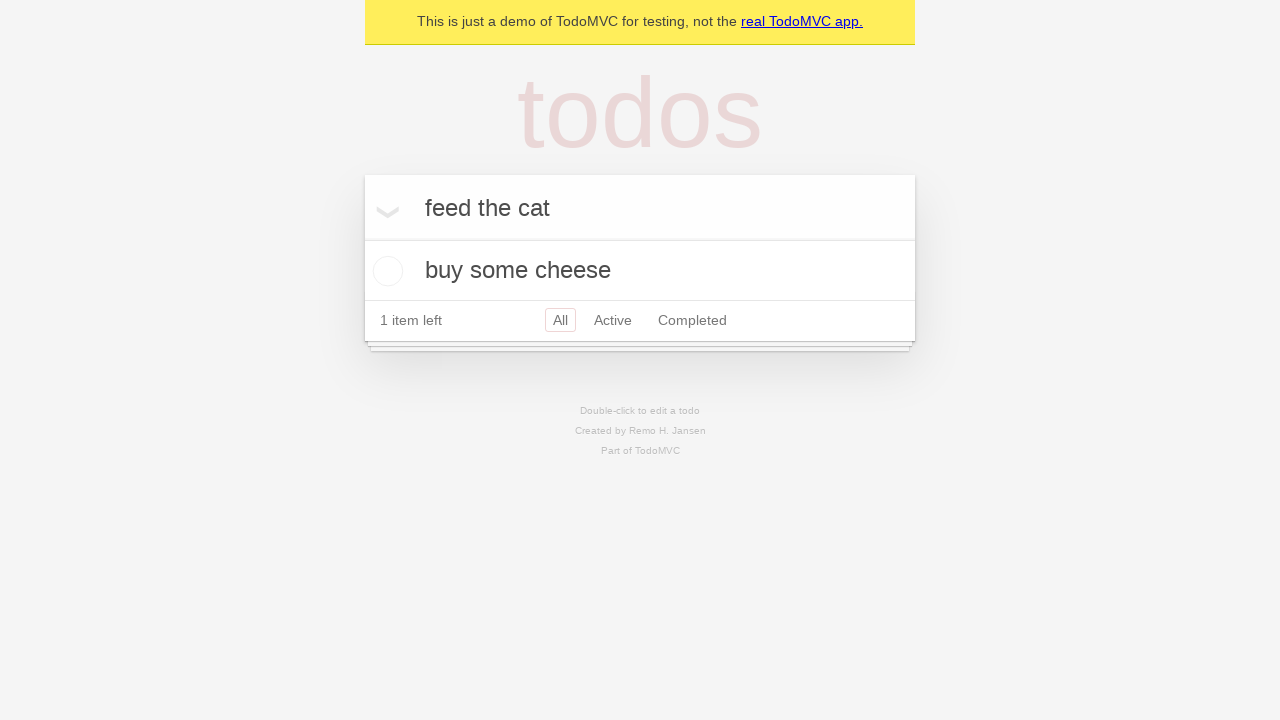

Pressed Enter to create second todo item on internal:attr=[placeholder="What needs to be done?"i]
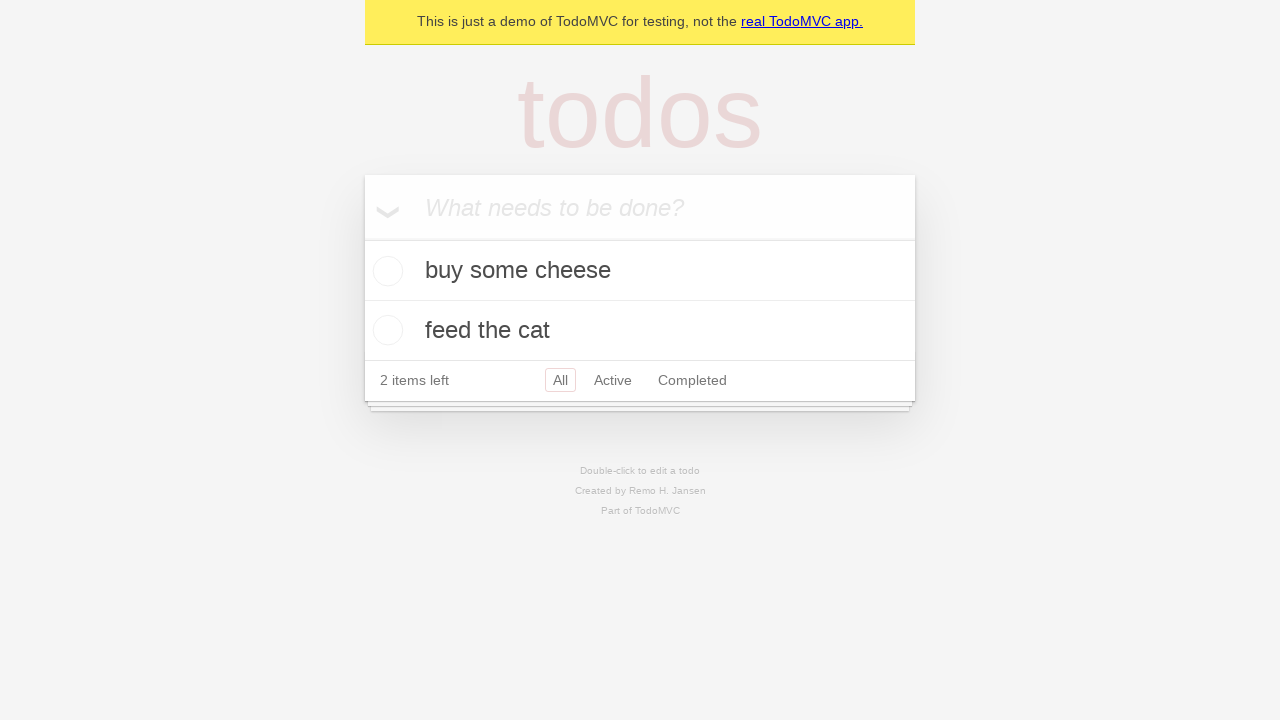

Filled third todo item with 'book a doctors appointment' on internal:attr=[placeholder="What needs to be done?"i]
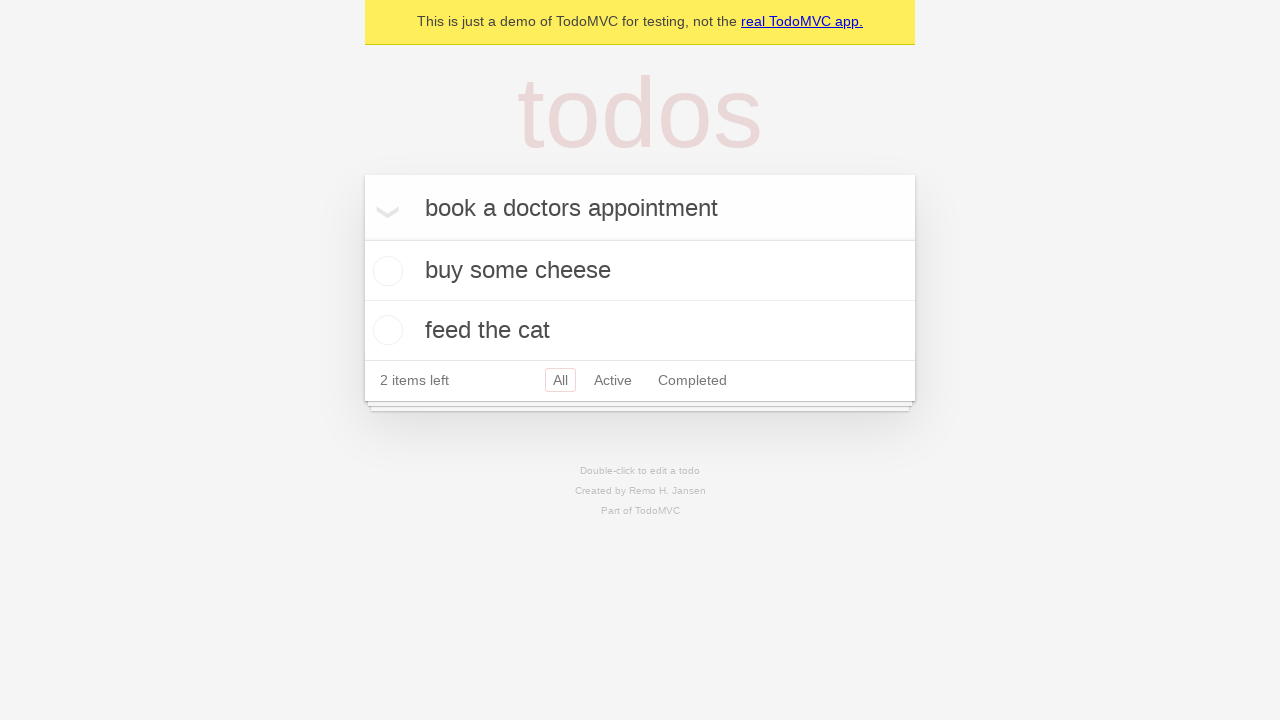

Pressed Enter to create third todo item on internal:attr=[placeholder="What needs to be done?"i]
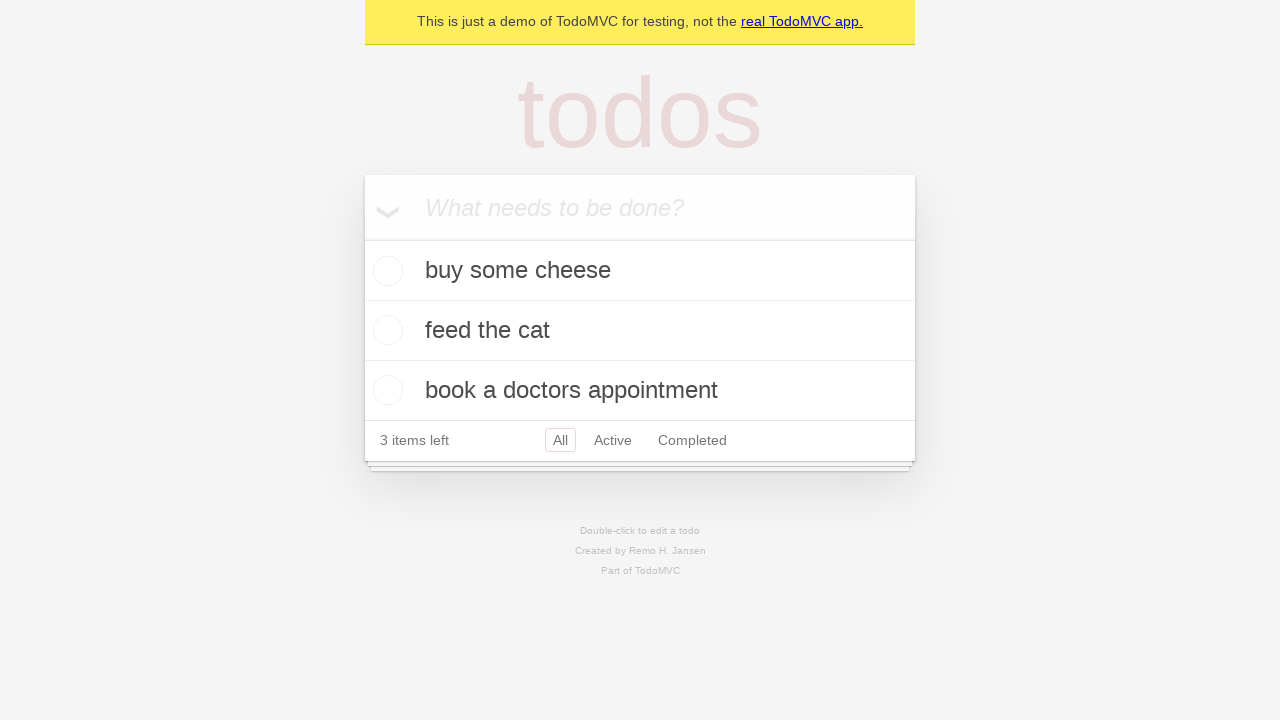

Double-clicked second todo item to enter edit mode at (640, 331) on internal:testid=[data-testid="todo-item"s] >> nth=1
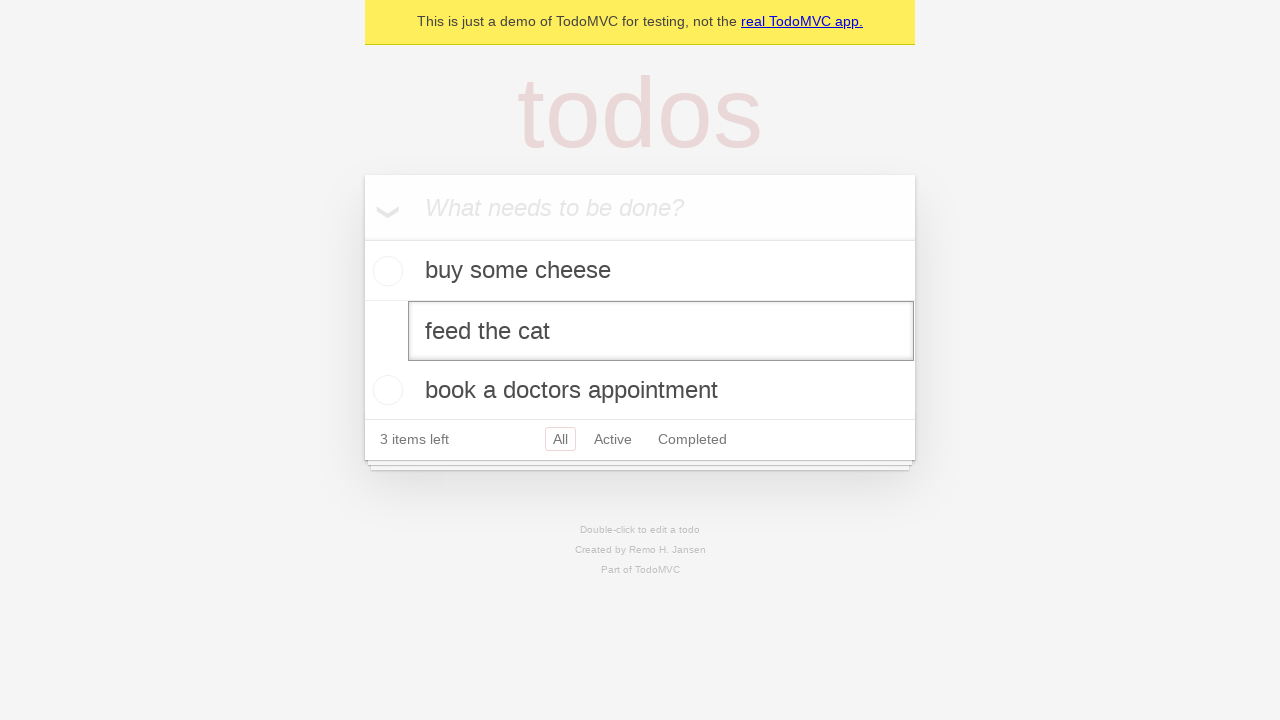

Edited second todo item text to 'buy some sausages' on internal:testid=[data-testid="todo-item"s] >> nth=1 >> internal:role=textbox[nam
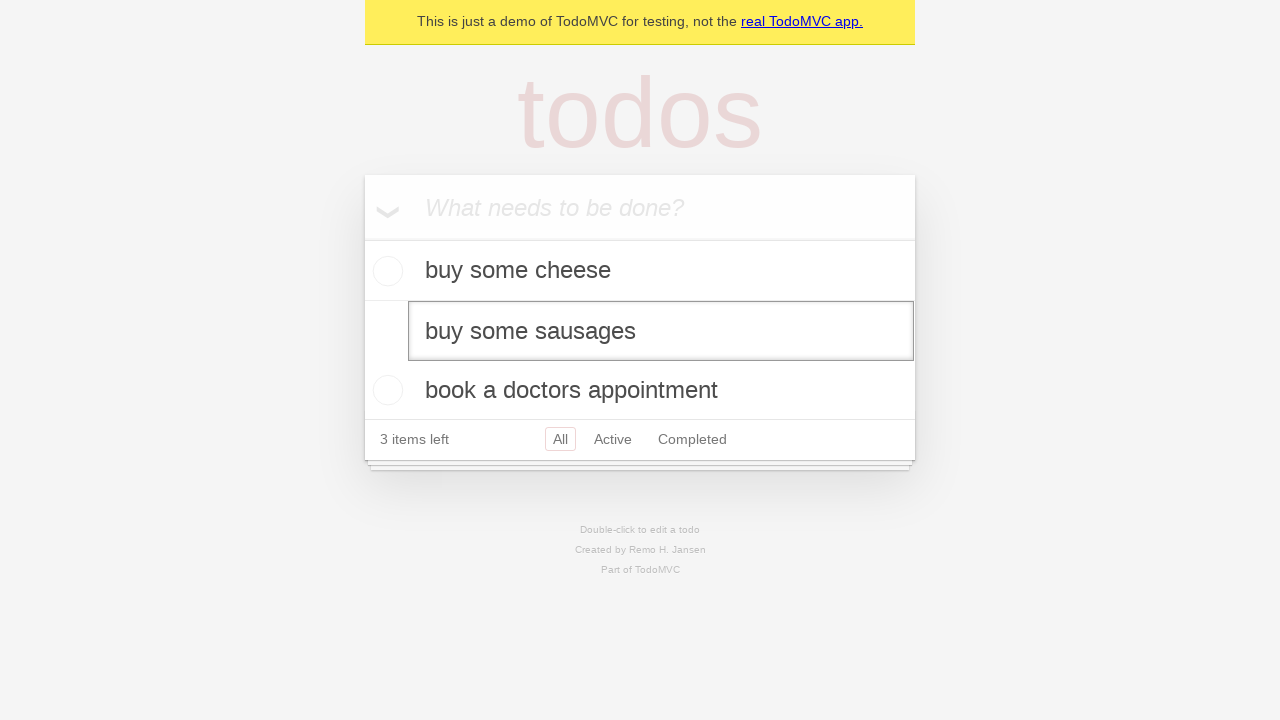

Pressed Escape to cancel edit on second todo item on internal:testid=[data-testid="todo-item"s] >> nth=1 >> internal:role=textbox[nam
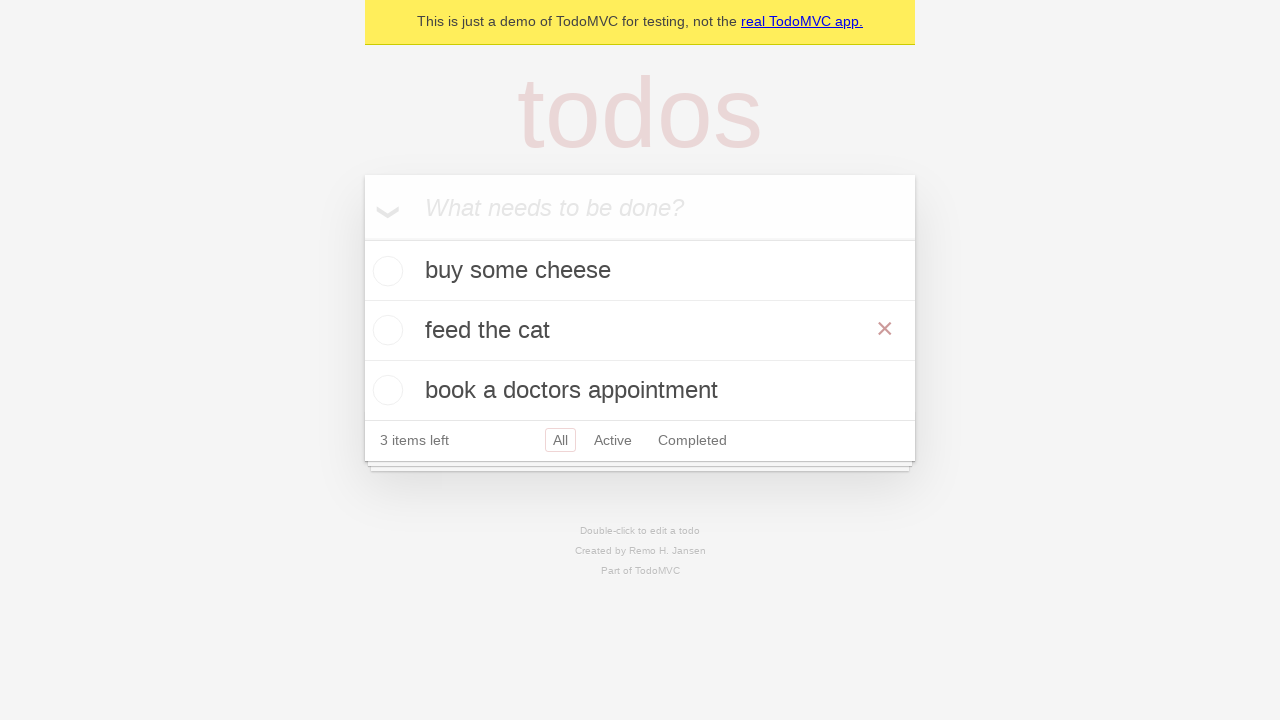

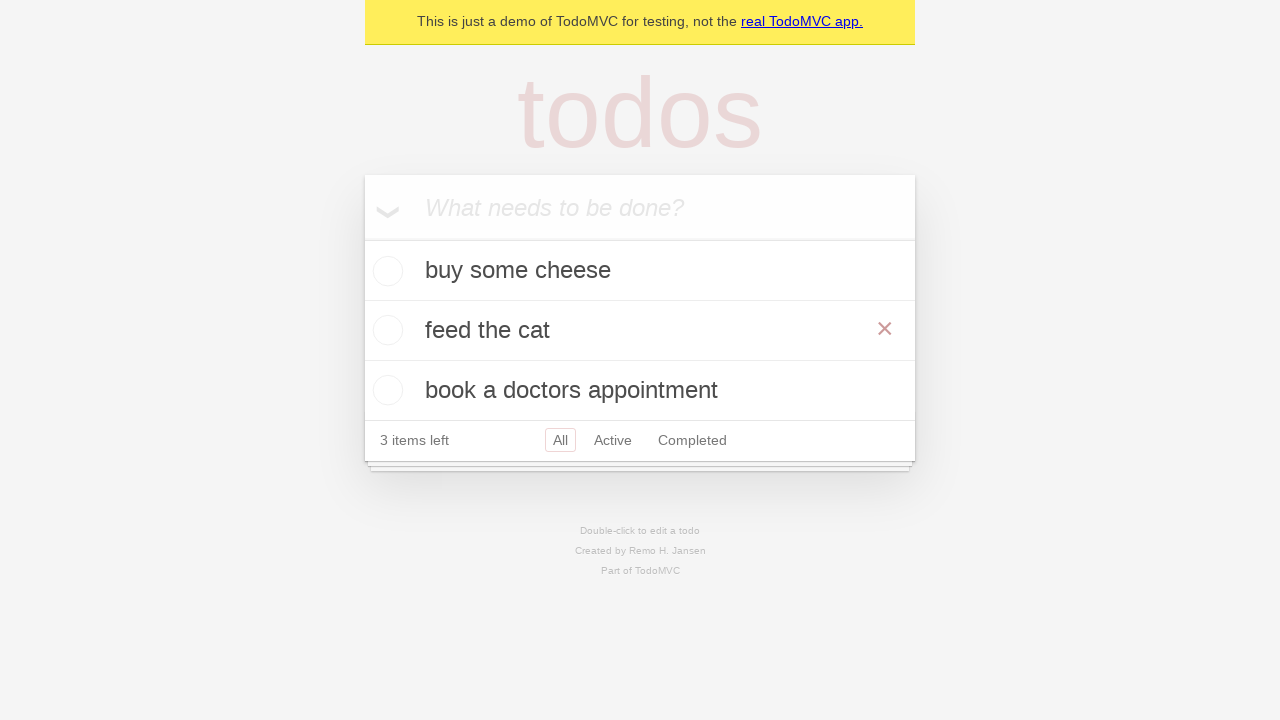